Tests checkbox functionality on an automation practice page by clicking on a checkbox and verifying its selected state

Starting URL: https://rahulshettyacademy.com/AutomationPractice/

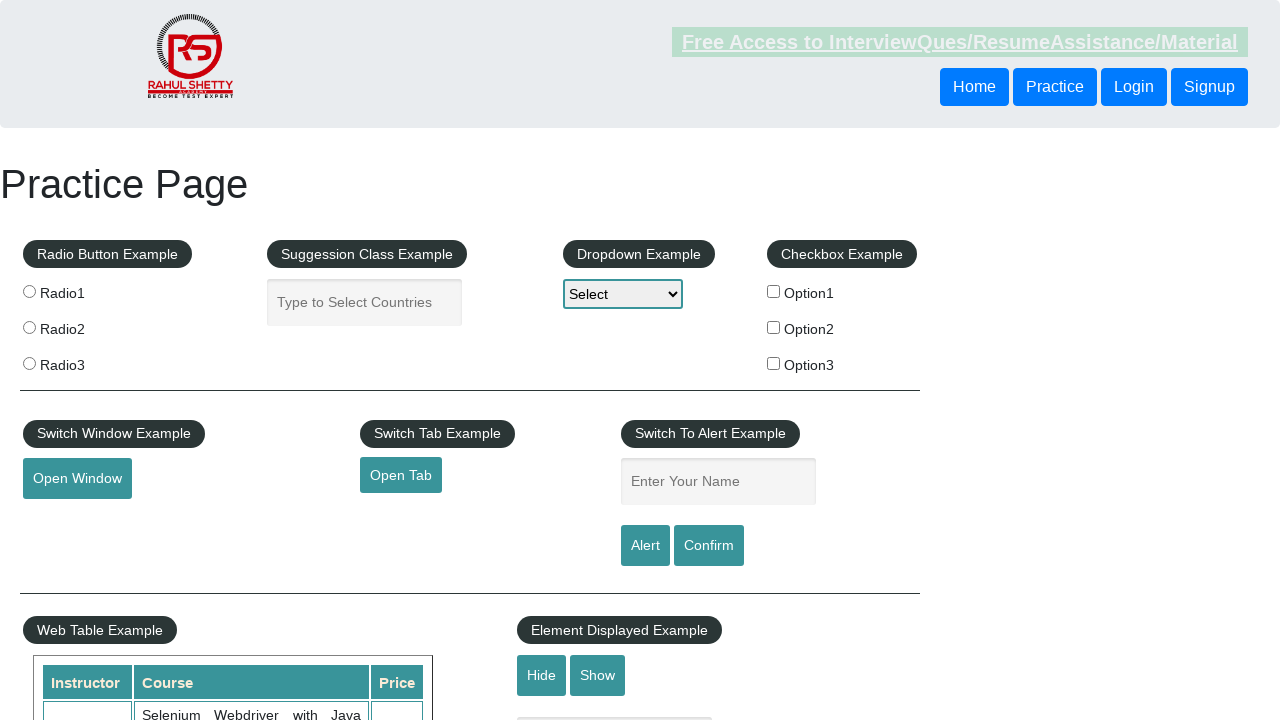

Navigated to automation practice page
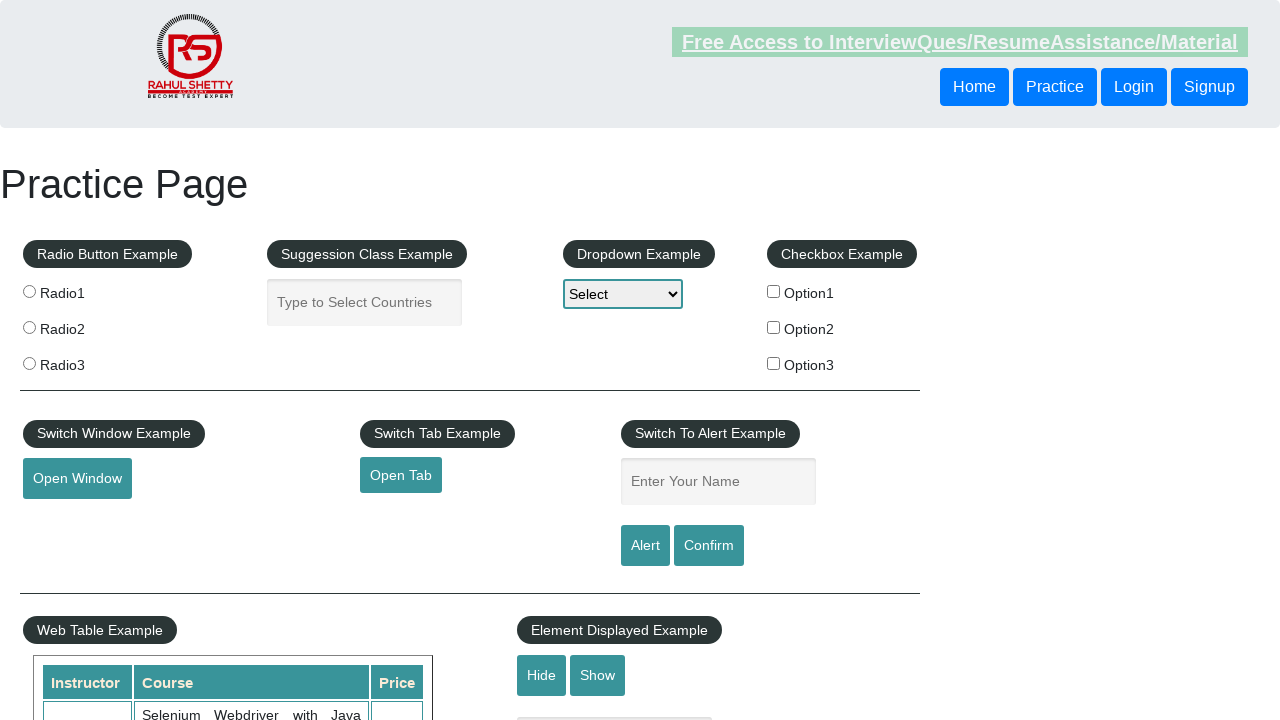

Clicked on first checkbox option at (774, 291) on #checkBoxOption1
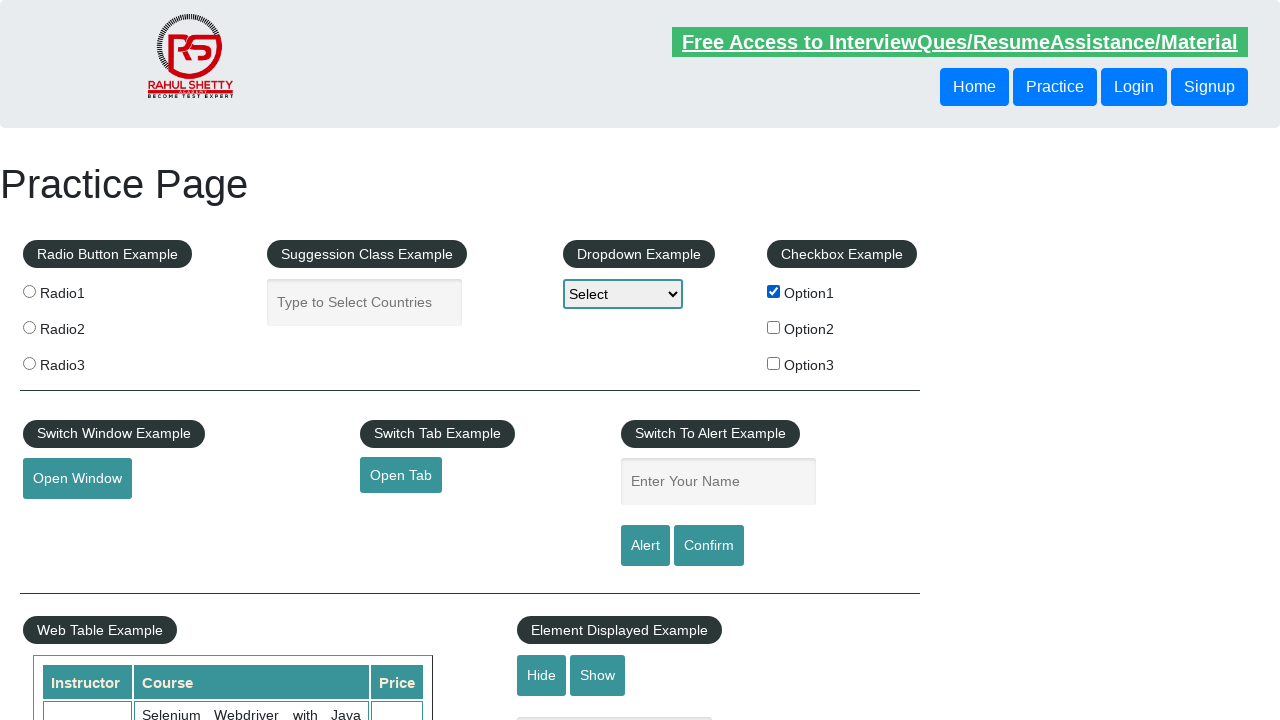

Verified checkbox is selected
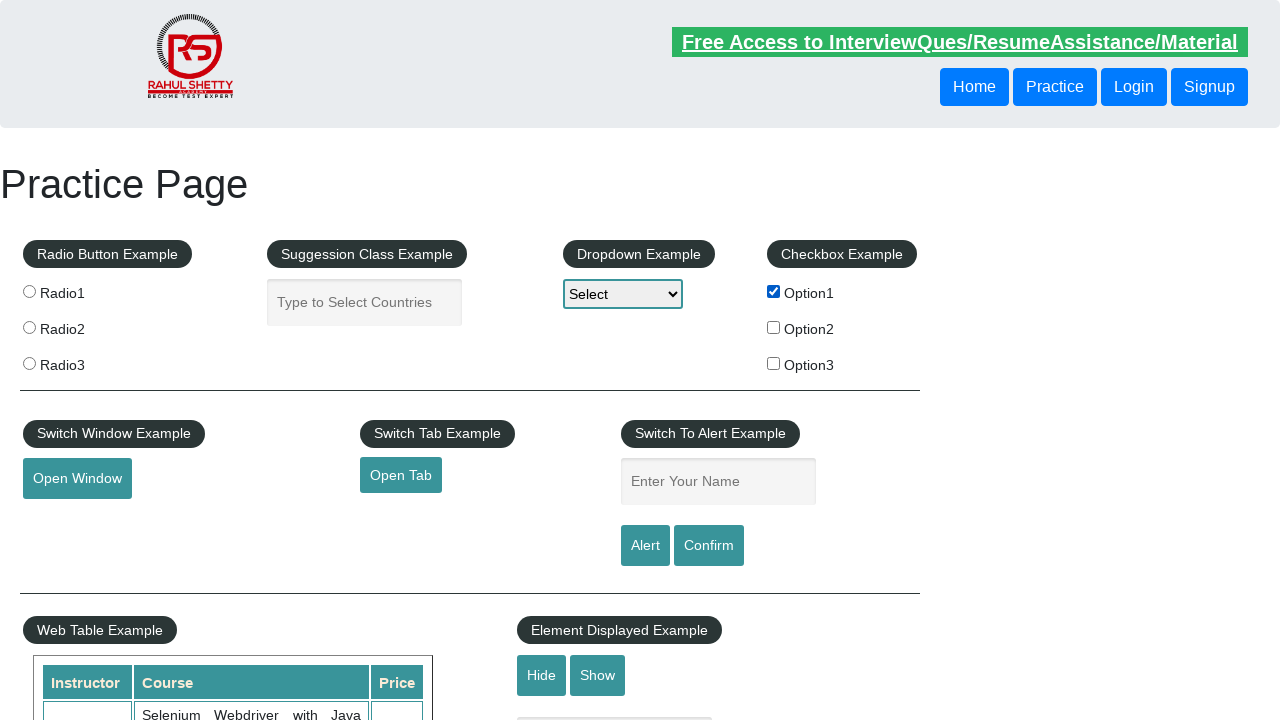

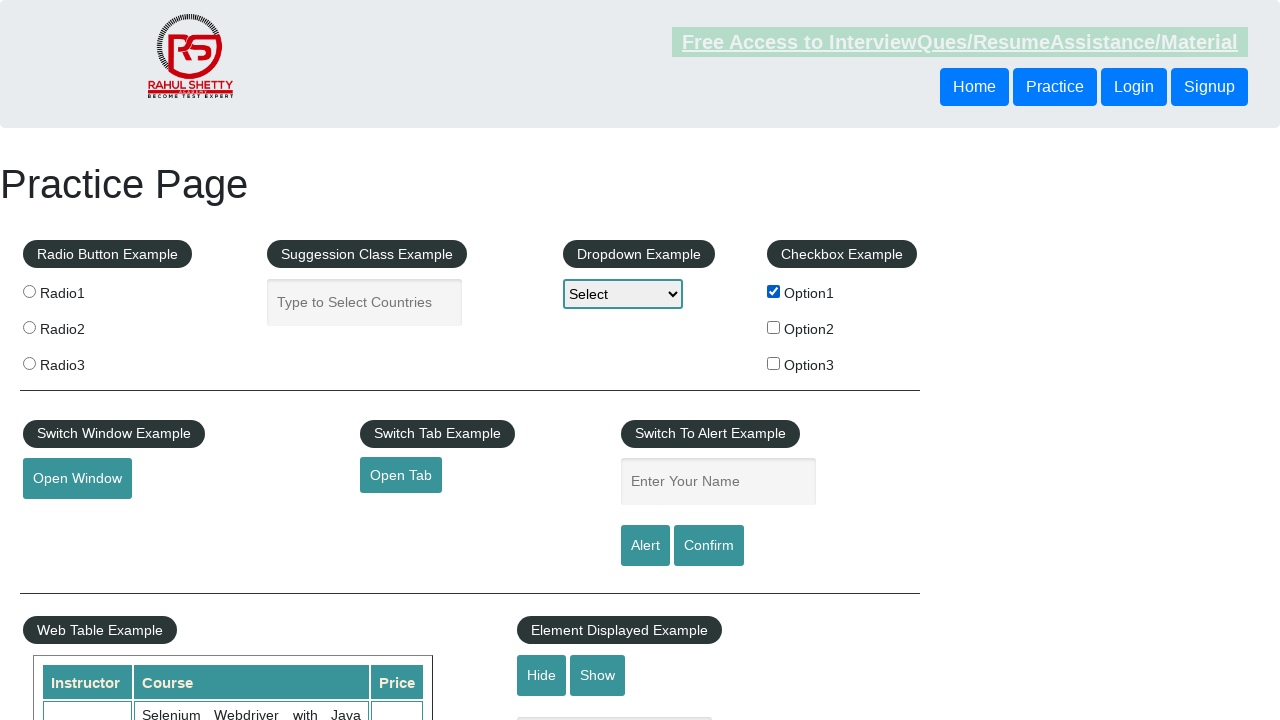